Tests scroll functionality by navigating to the Cydeo practice page and scrolling down to the "CYDEO" link element at the bottom of the page.

Starting URL: https://practice.cydeo.com/

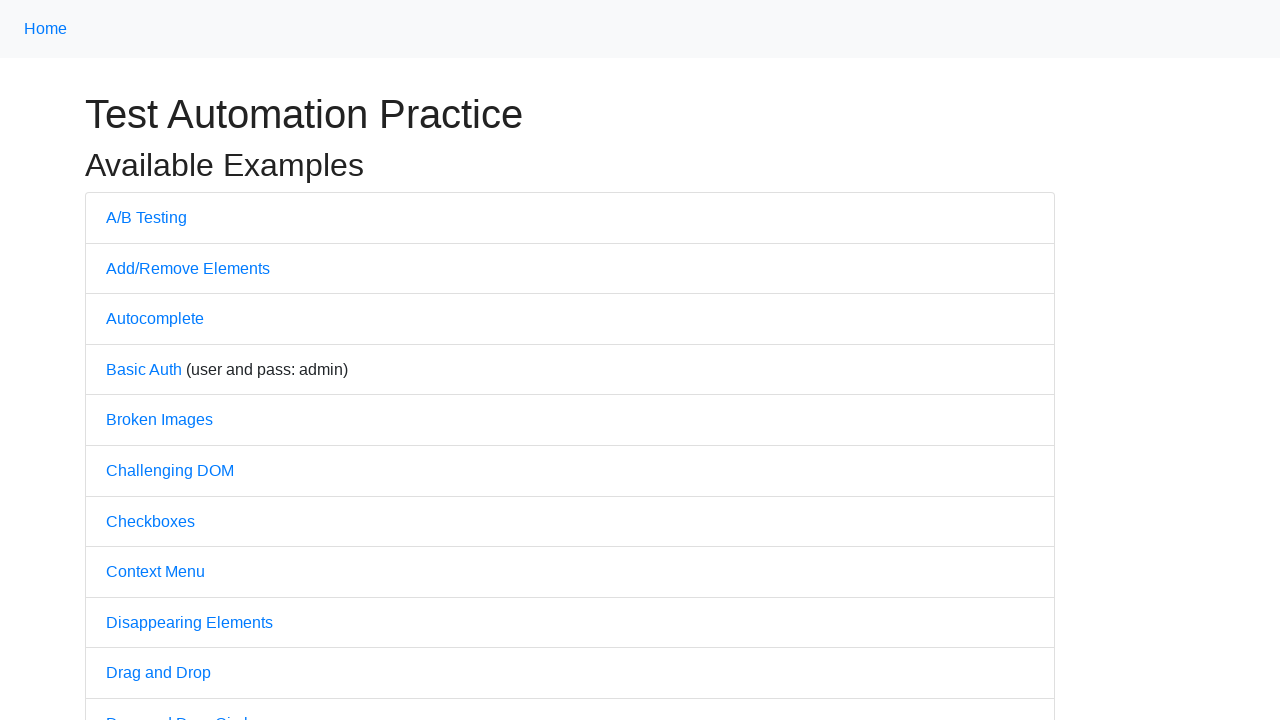

Navigated to Cydeo practice page
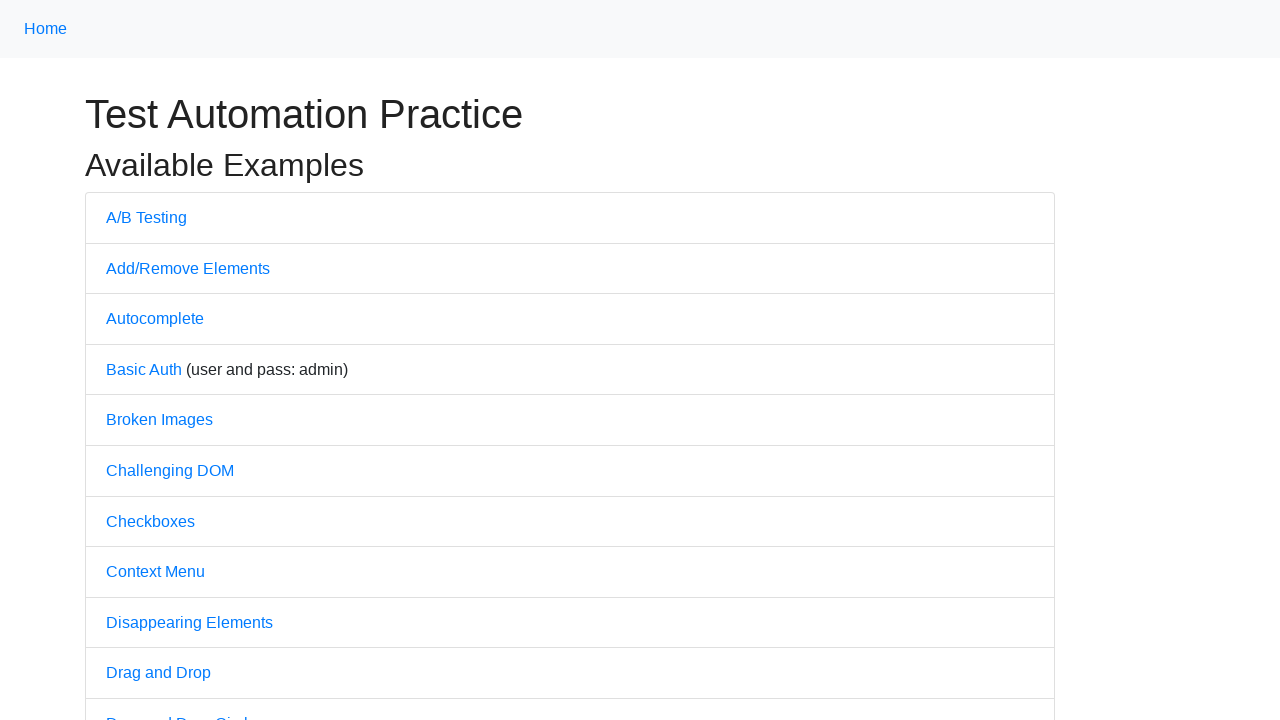

Located CYDEO link element at bottom of page
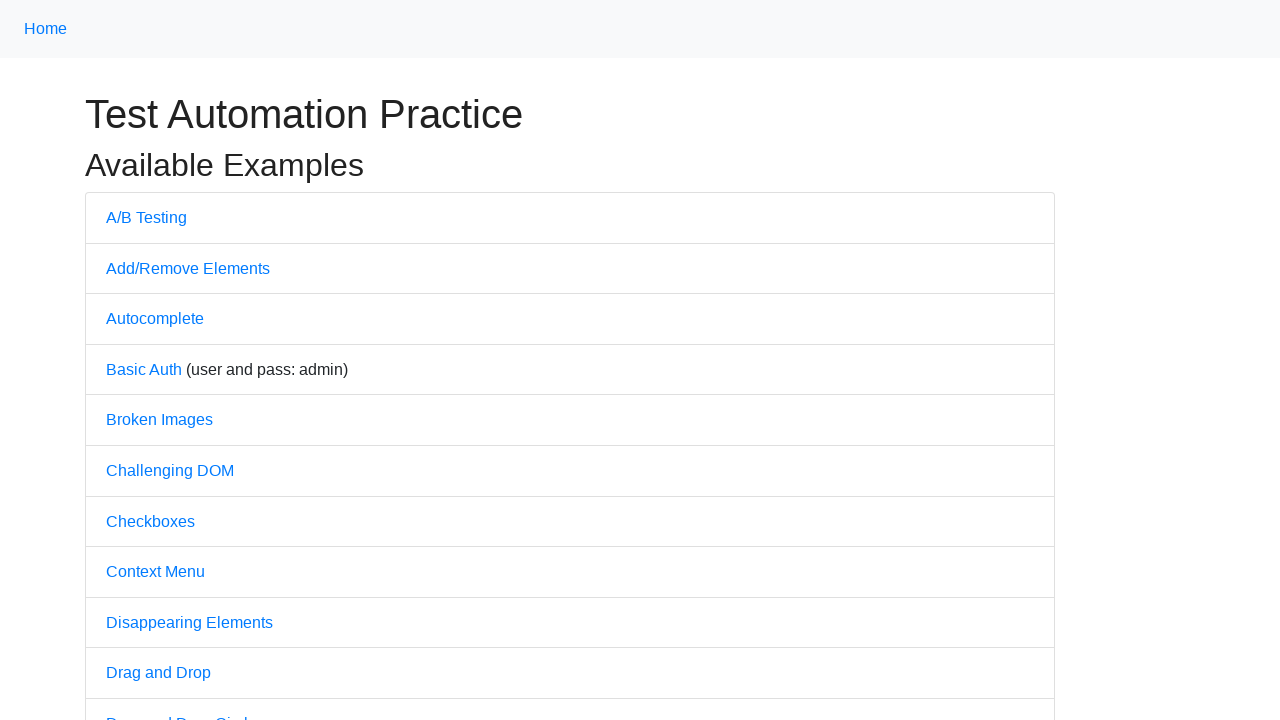

Scrolled down to CYDEO link element
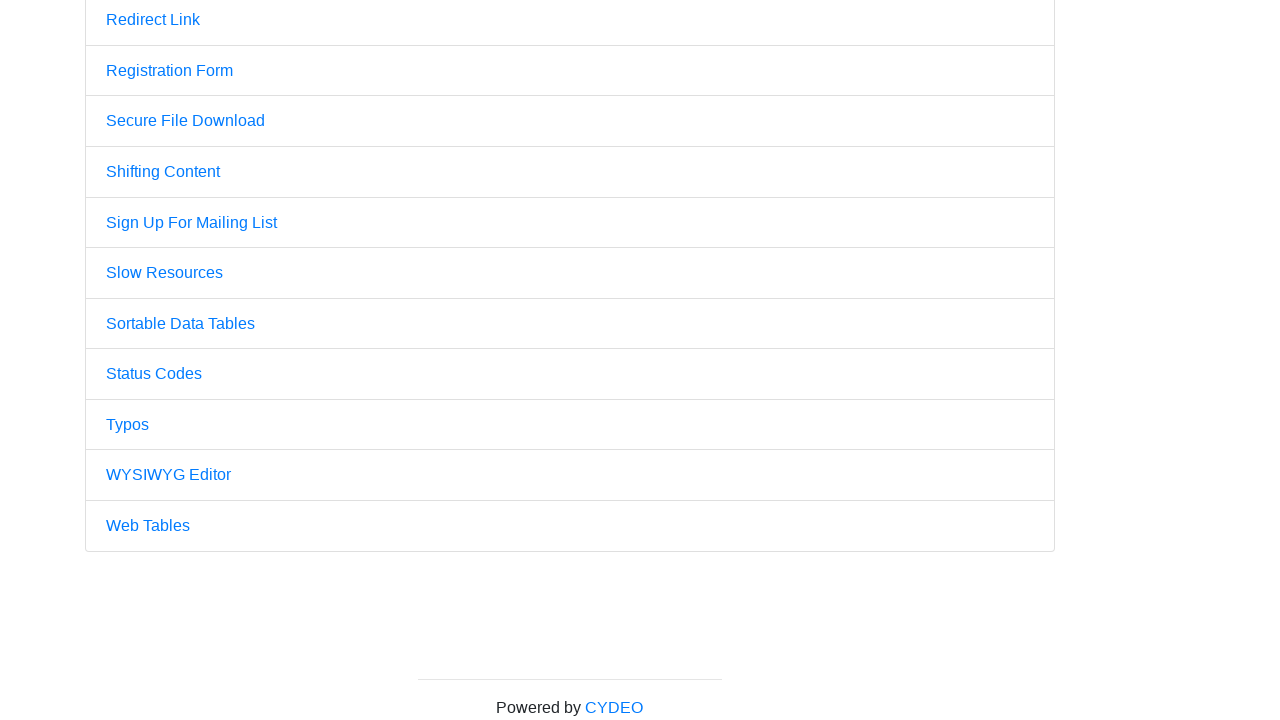

Waited 2 seconds to observe scroll action
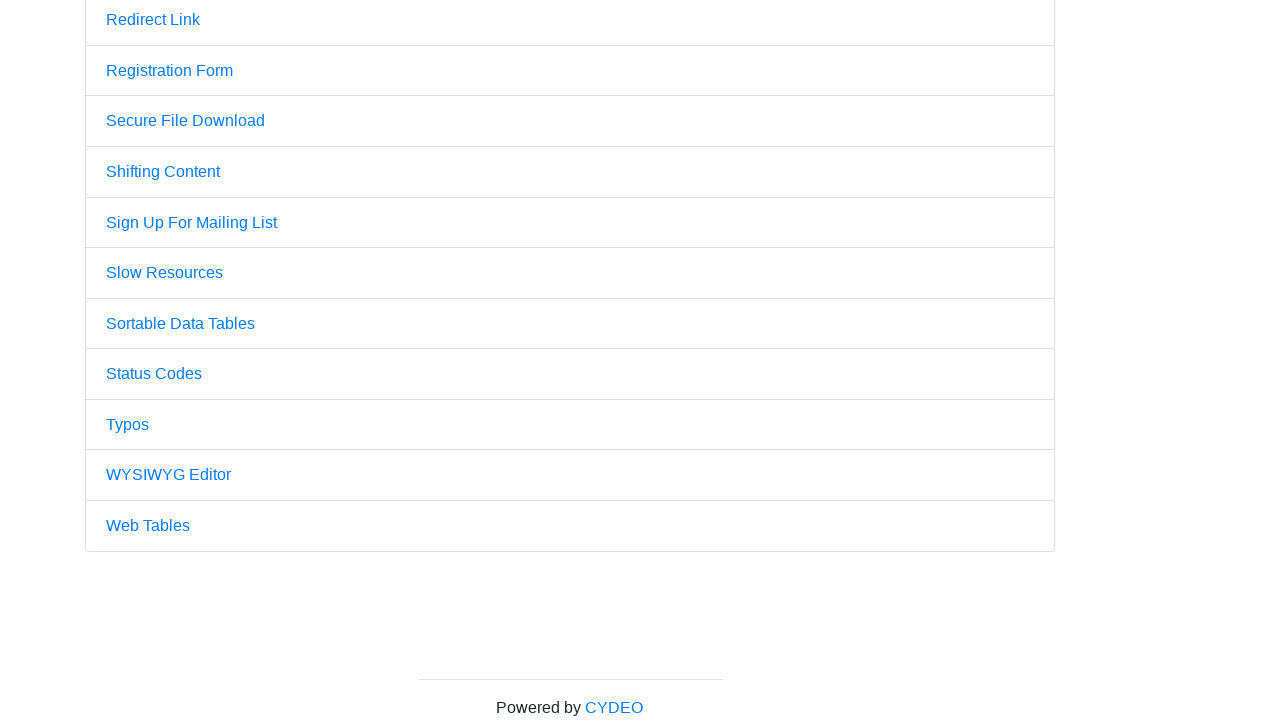

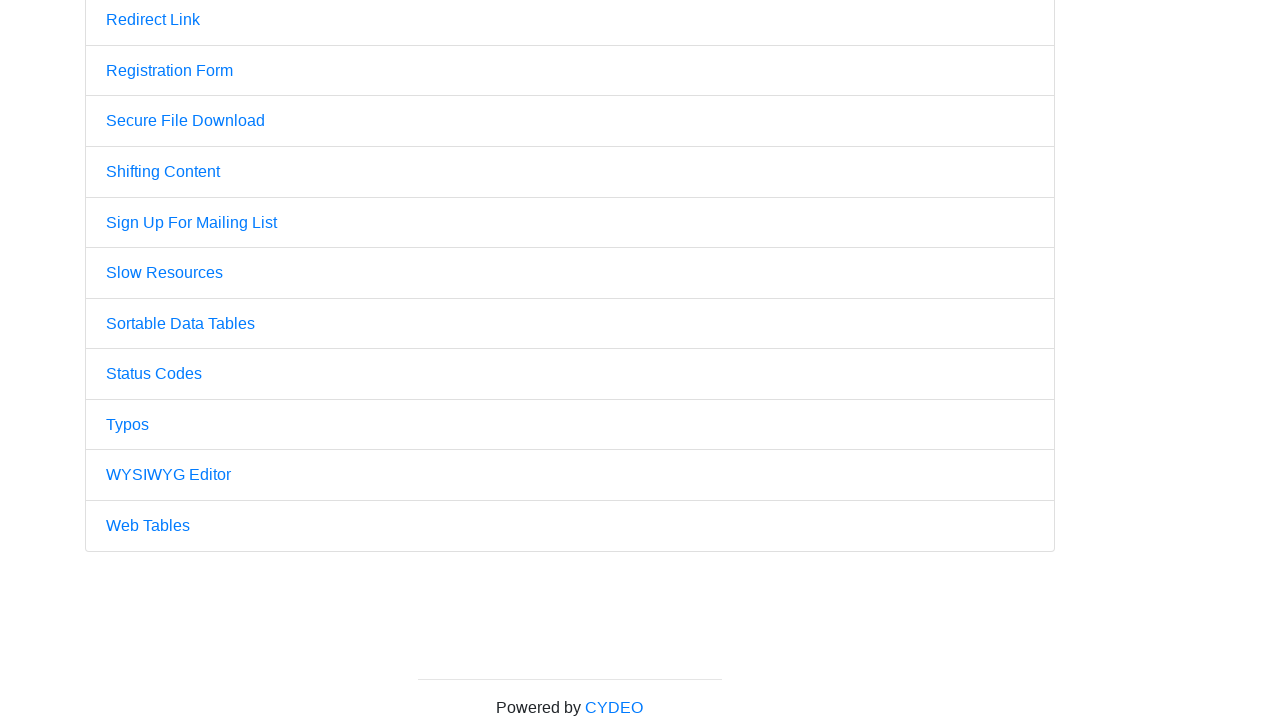